Opens Target Circle page and verifies that the page displays Target Circle content/benefit cells by checking for specific elements on the page.

Starting URL: https://www.target.com/circle

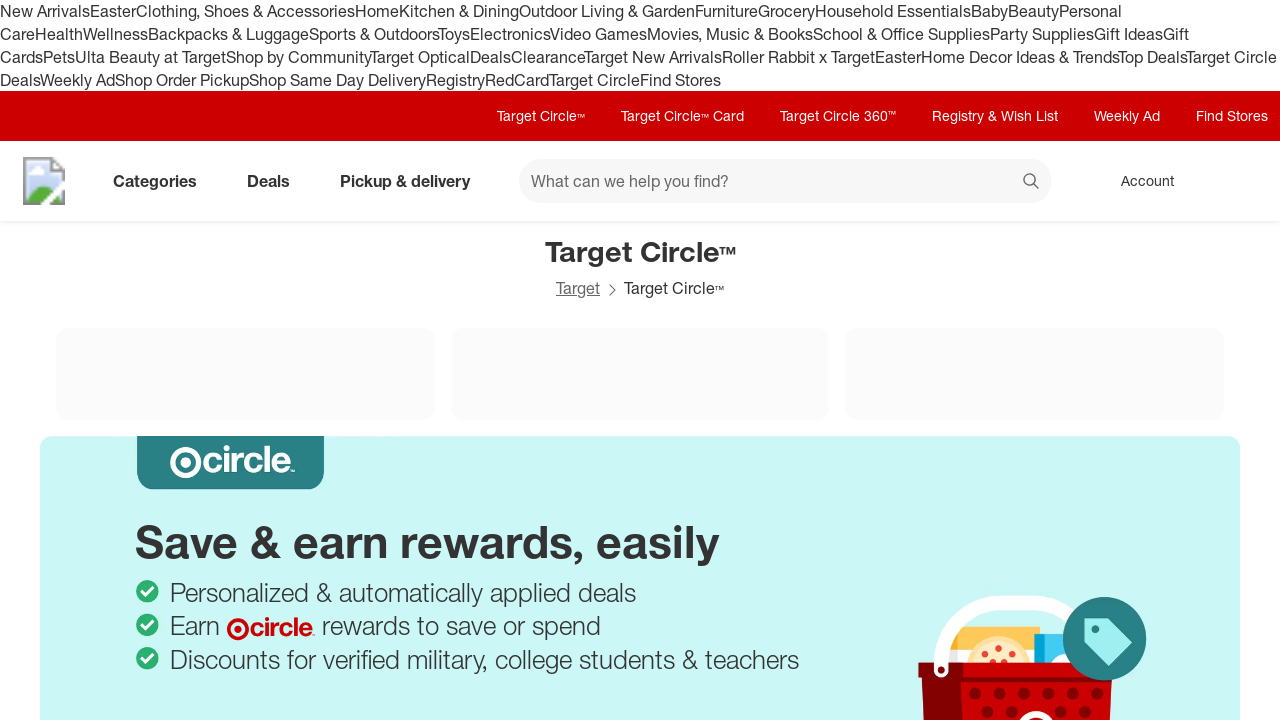

Waited for page to reach networkidle load state
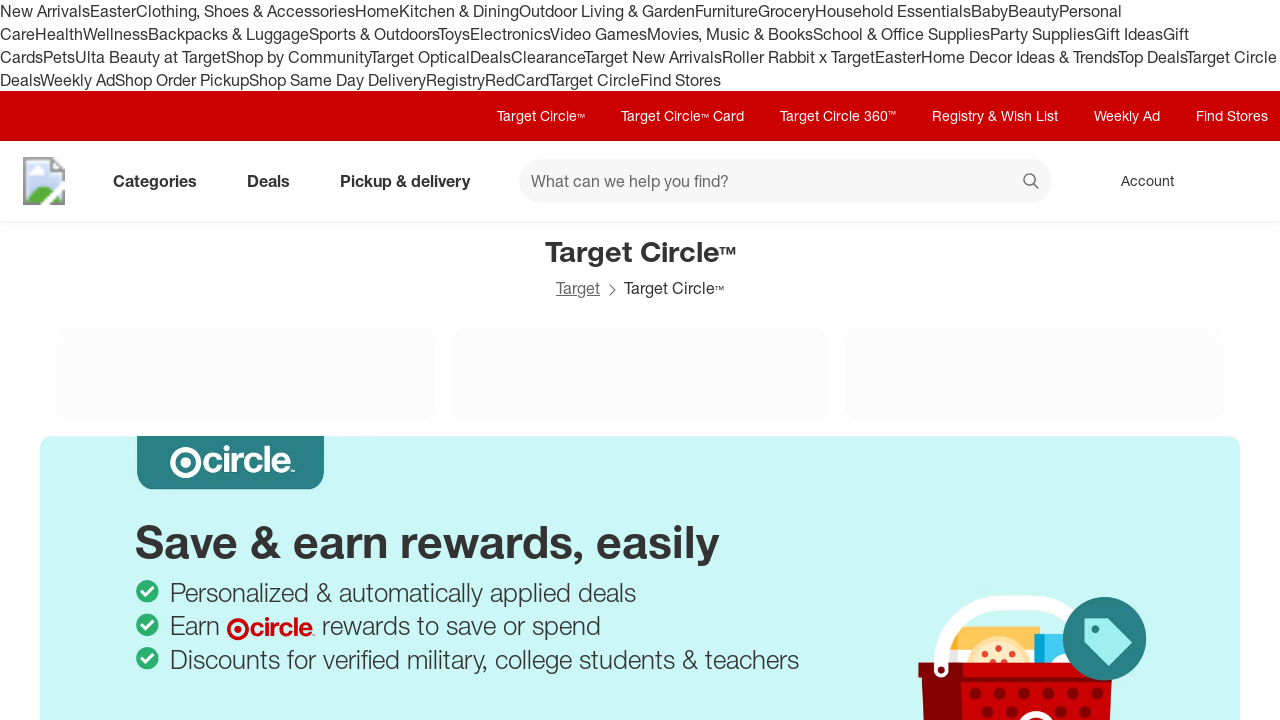

Waited for Target Circle heading to be visible
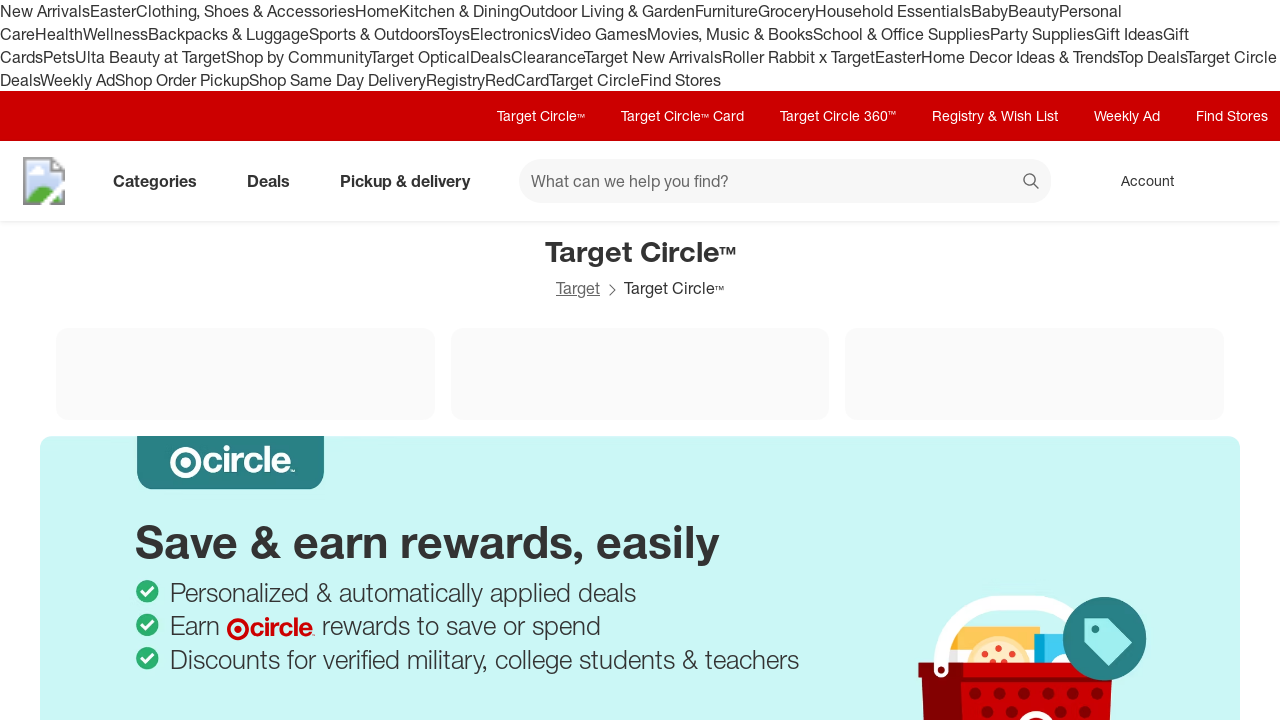

Located all Target Circle™ heading elements
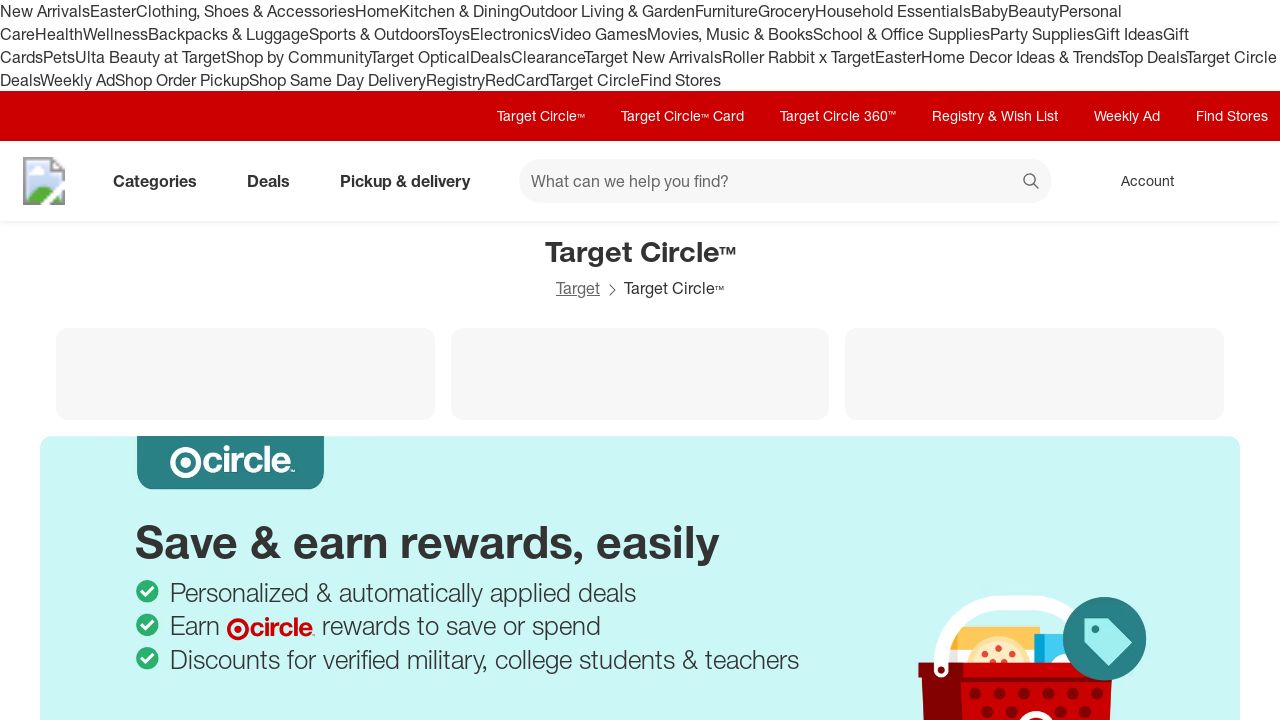

Verified Target Circle benefit cells are present - found 1 element(s)
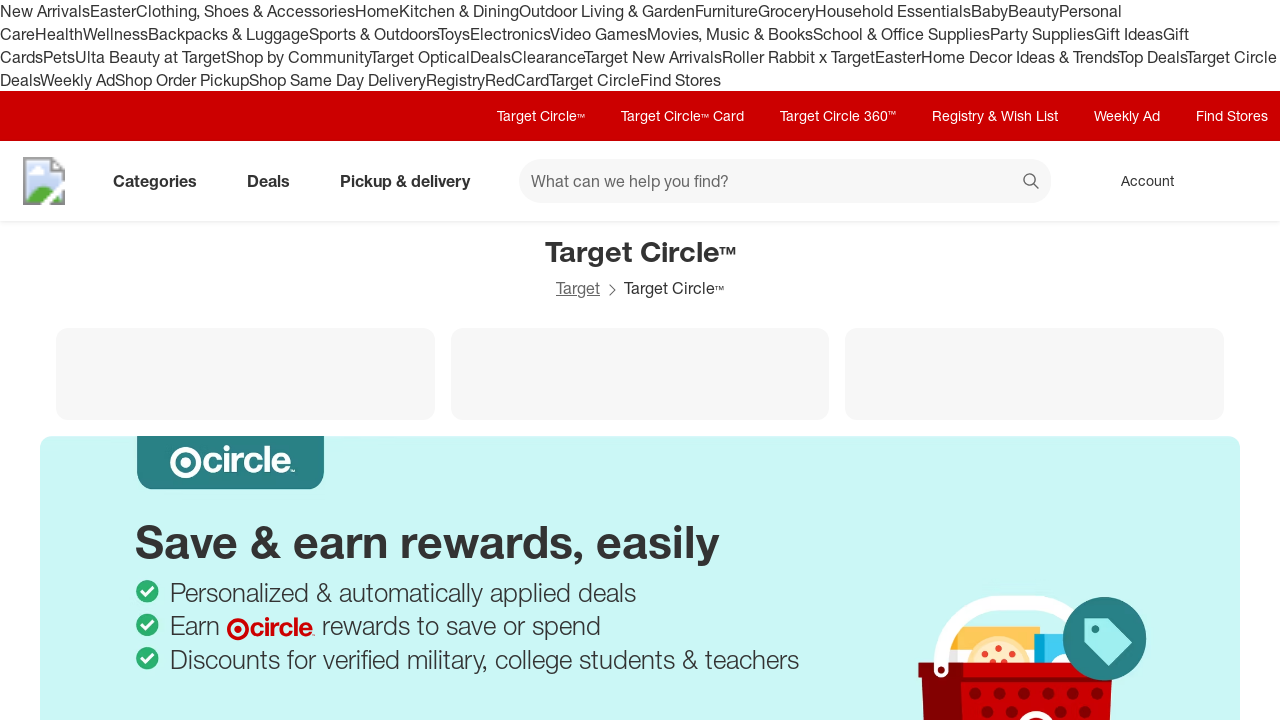

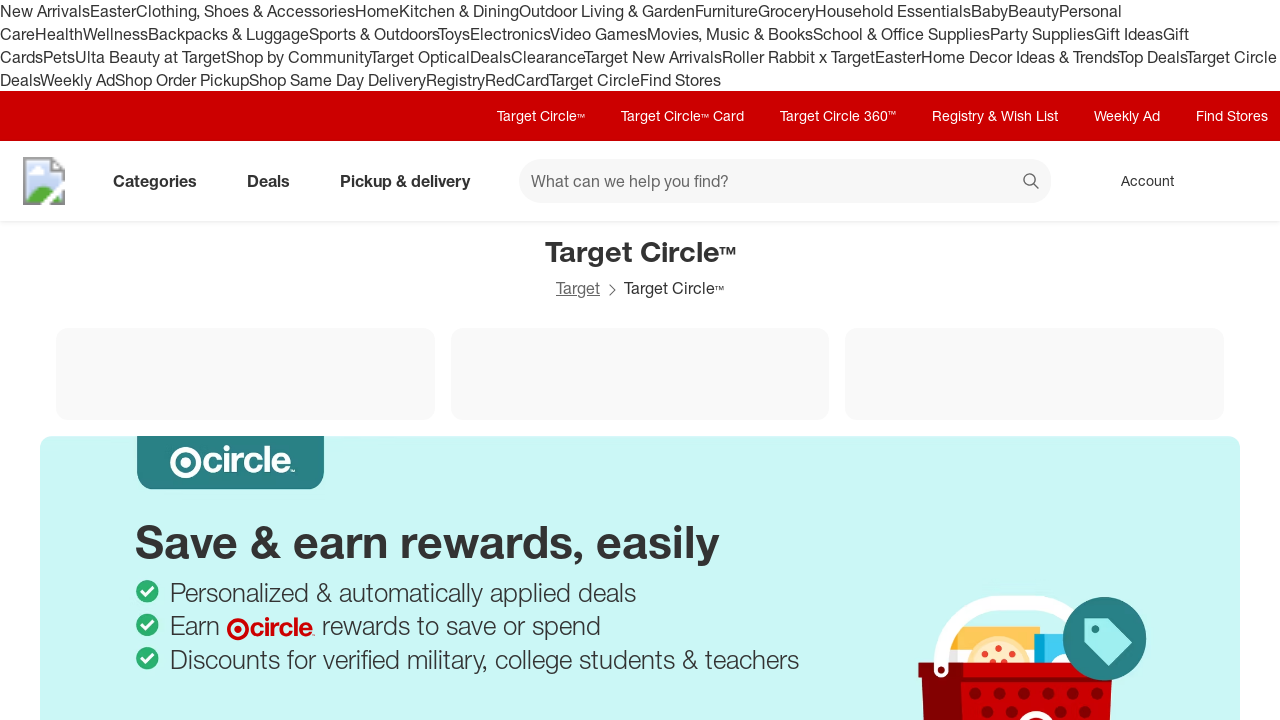